Tests that searching for train tickets without selecting any passengers triggers an alert with an error message

Starting URL: https://www.internationalrail.com/

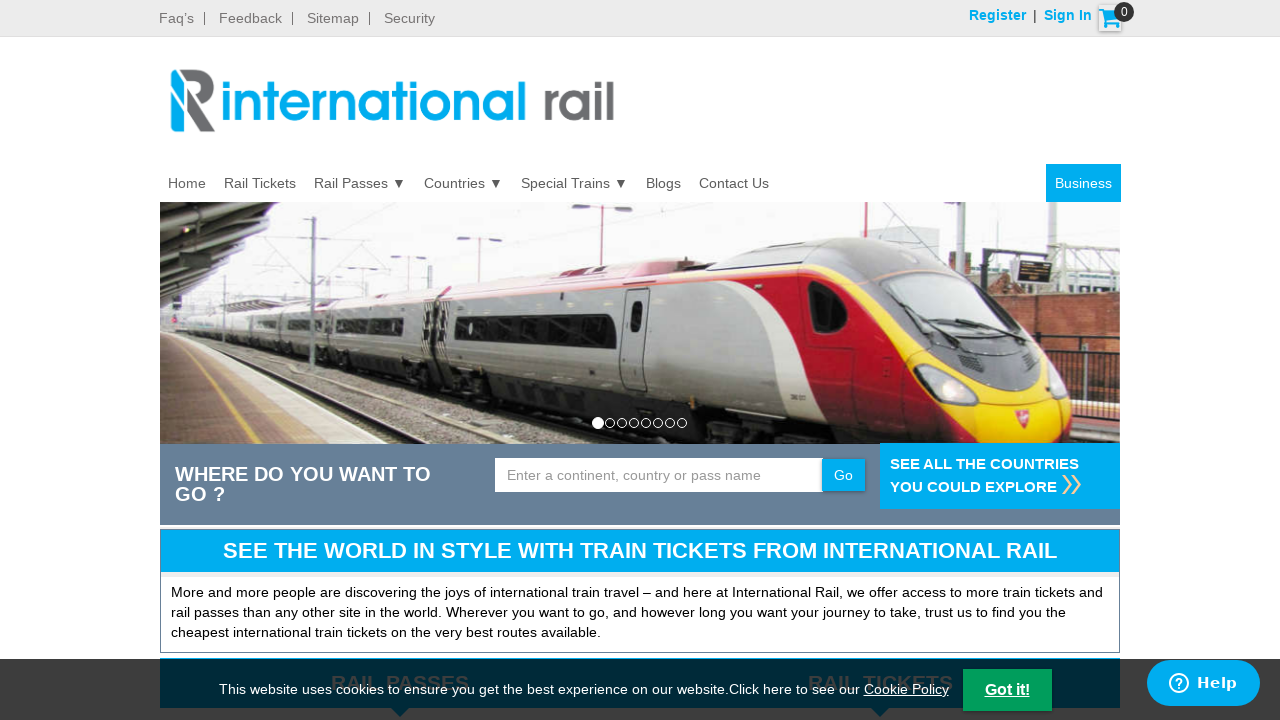

Filled departure city field with 'London (any)' on input[name='ctl00$MainContent$ucLoyaltyCart$txtFrom']
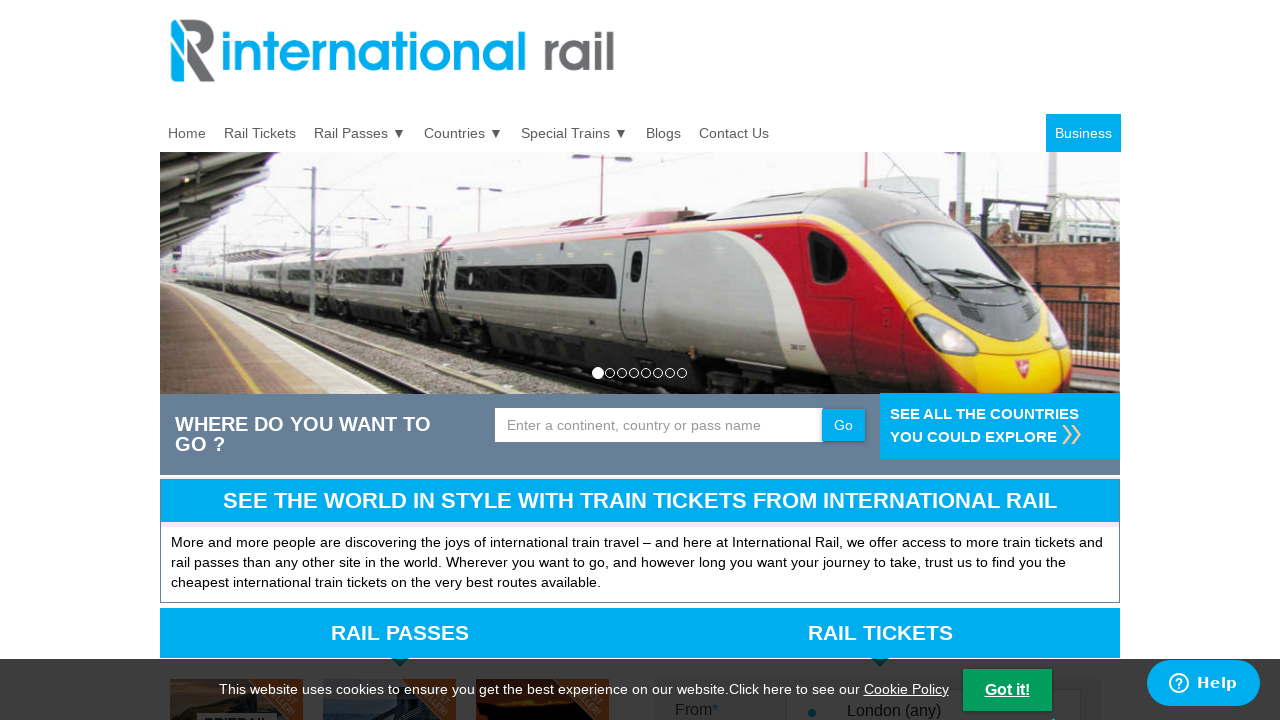

Filled destination city field with 'Manchester (any)' on input[name='ctl00$MainContent$ucLoyaltyCart$txtTo']
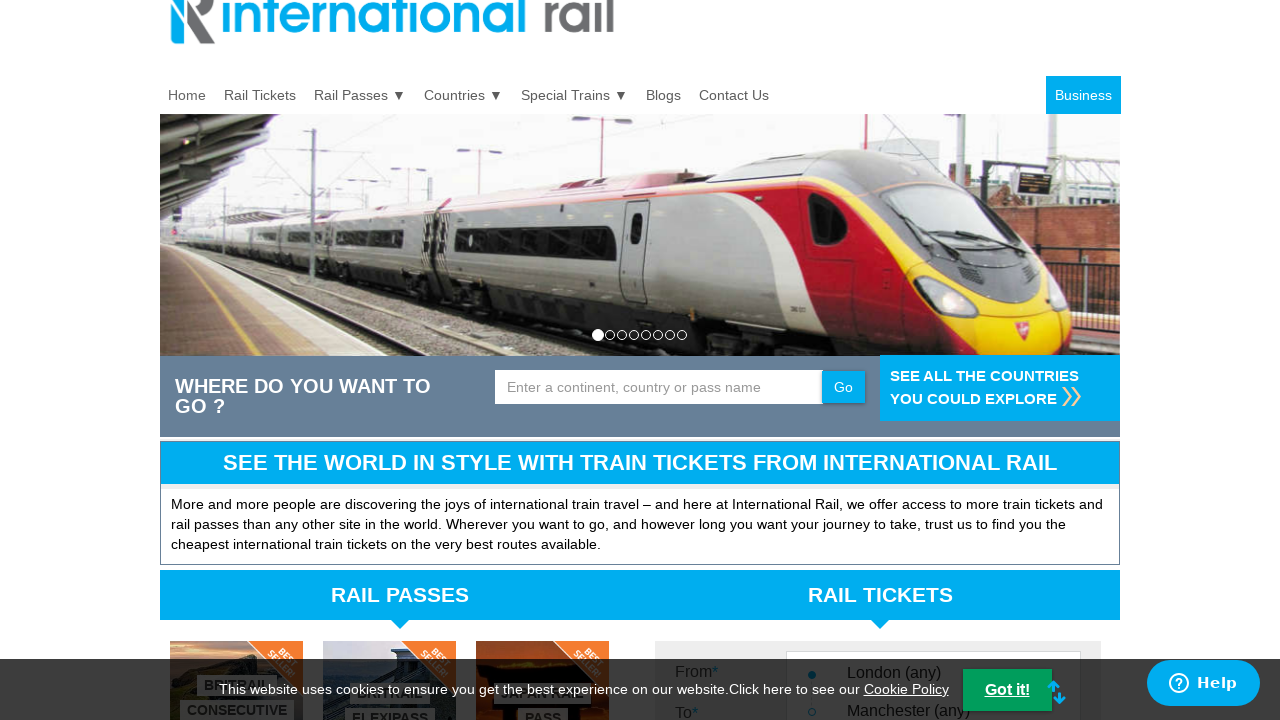

Clicked departure date field to open date picker at (873, 360) on input[name='ctl00$MainContent$ucLoyaltyCart$txtDepartureDate']
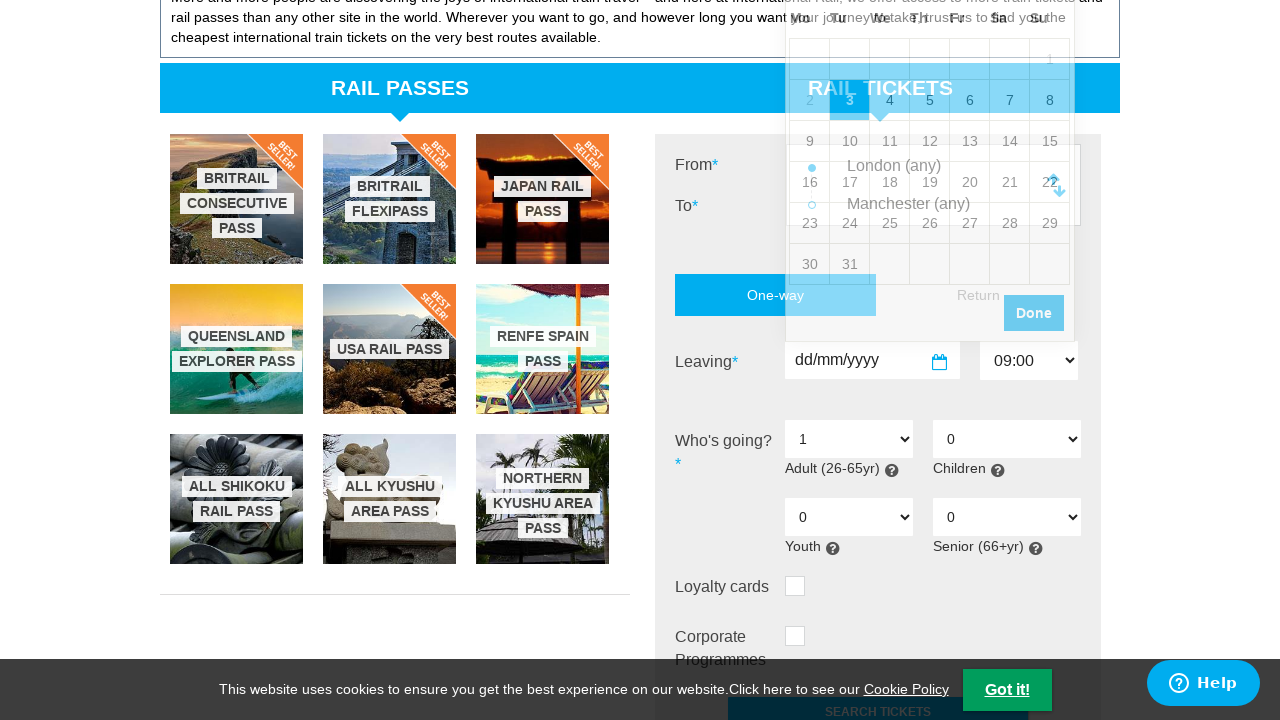

Selected a date from the date picker at (970, 182) on xpath=//*[@id='ui-datepicker-div']/table/tbody/tr[4]/td[5]/a
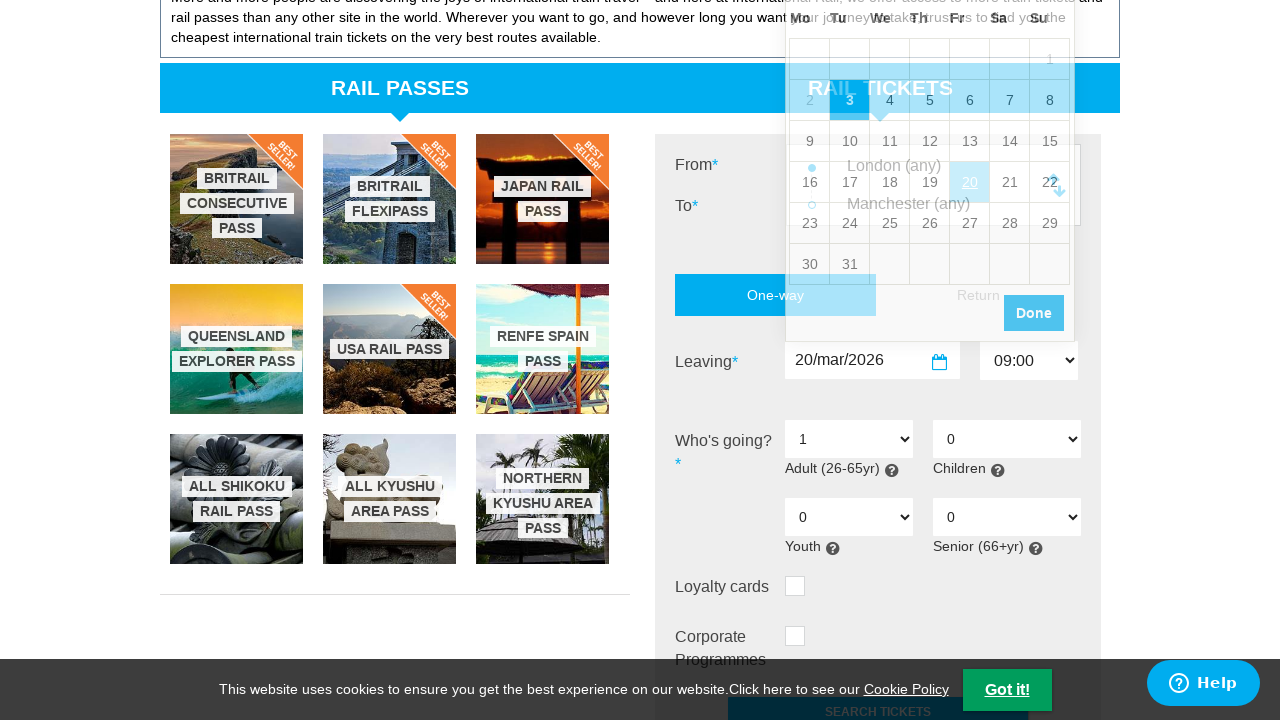

Selected 0 adults in passenger selection dropdown on select[name='ctl00$MainContent$ucLoyaltyCart$ddlAdult']
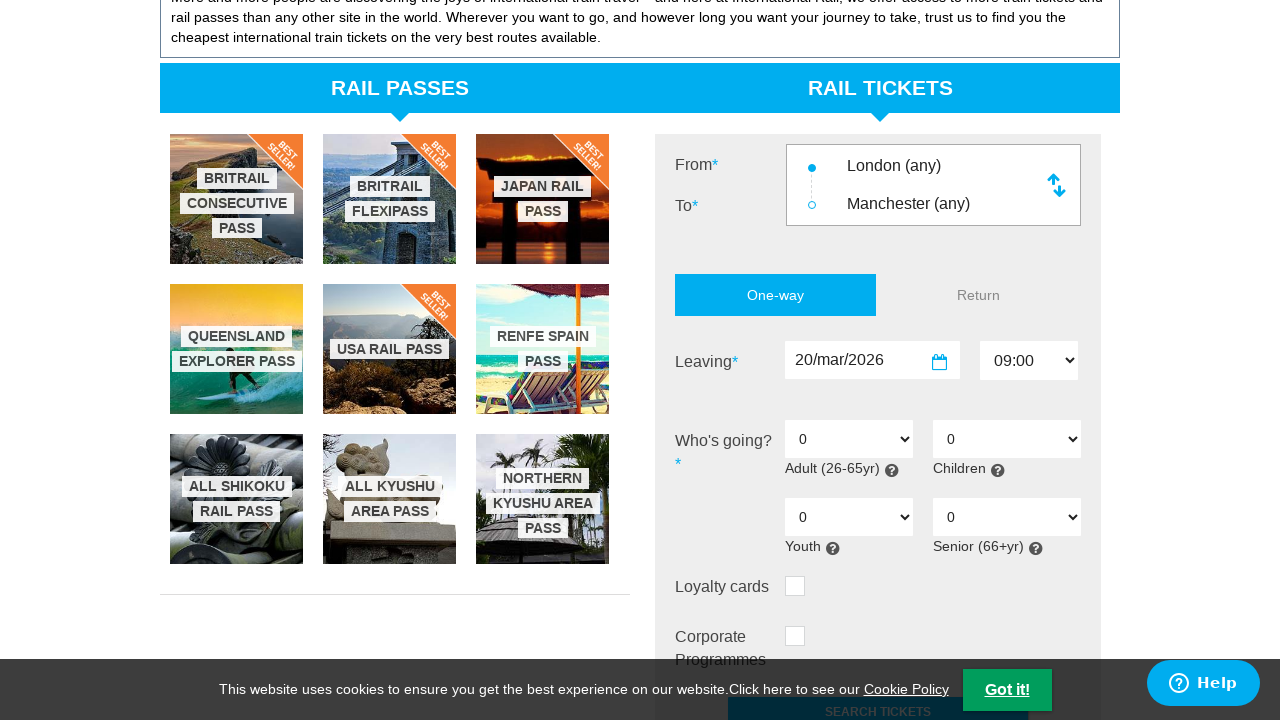

Clicked search button without selecting any passengers at (878, 361) on input[name='ctl00$MainContent$ucLoyaltyCart$btnCheckout']
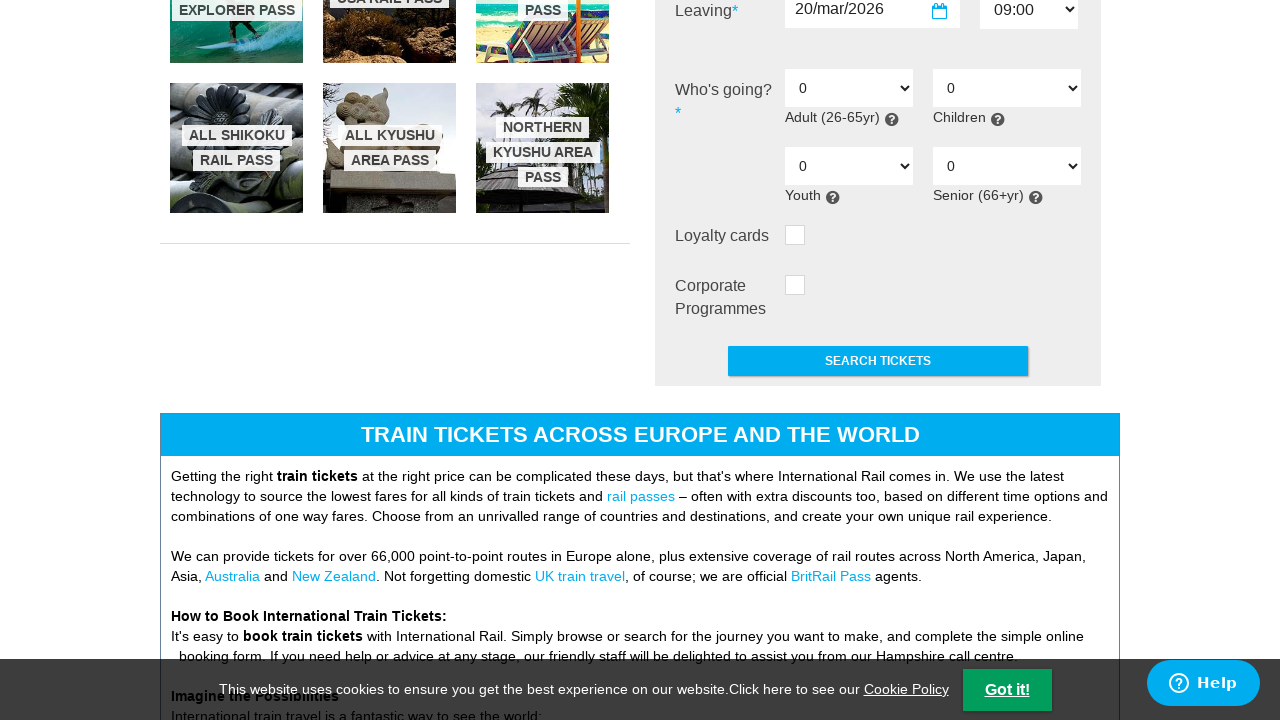

Waited for alert to appear
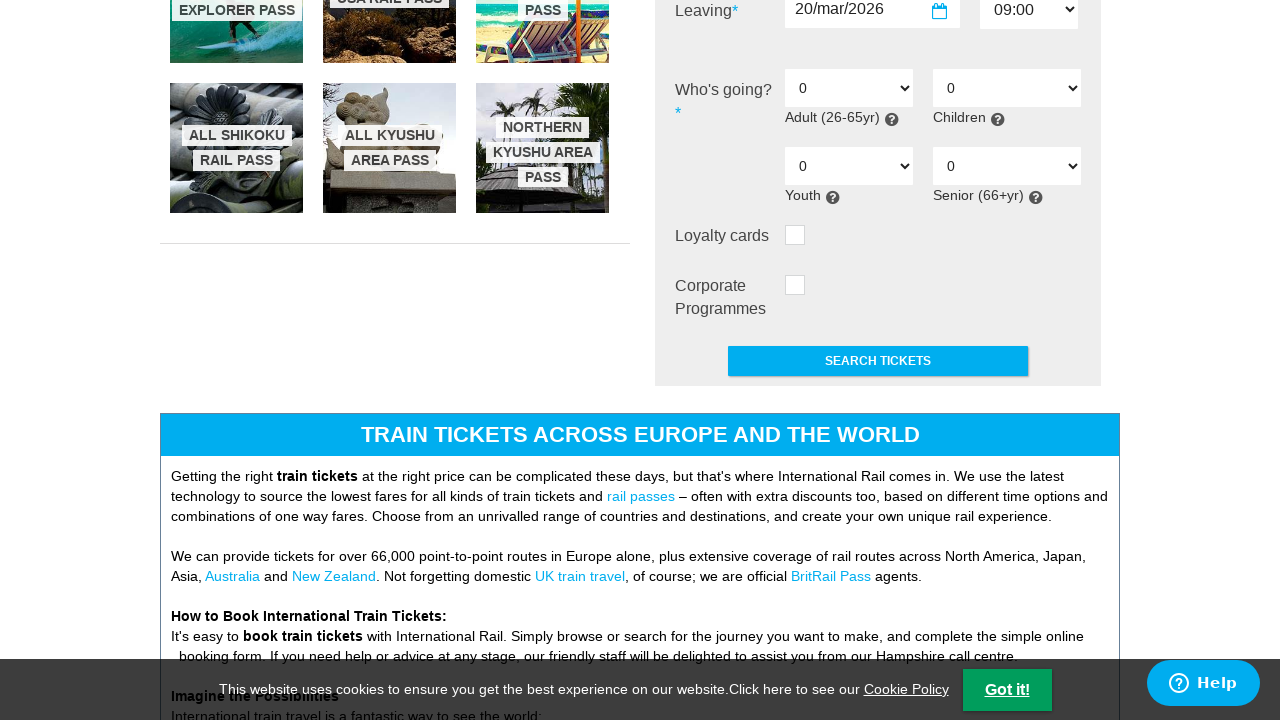

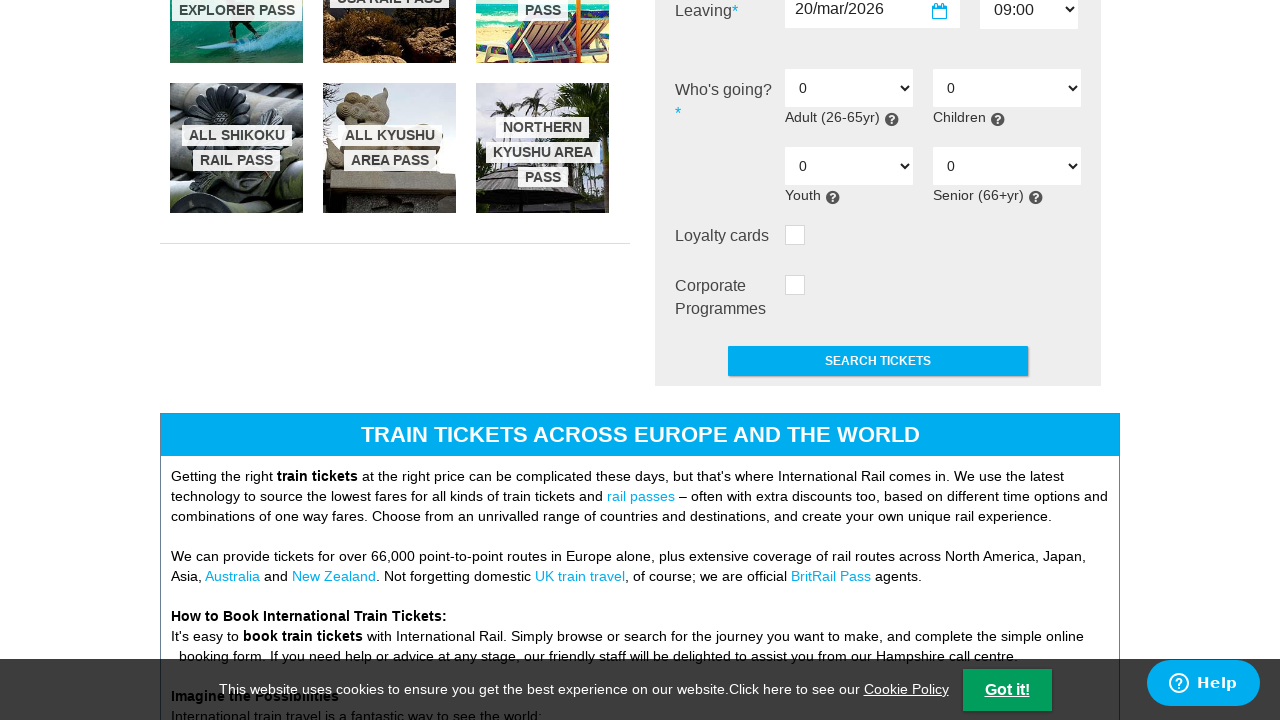